Tests browser back button navigation through different filter views

Starting URL: https://demo.playwright.dev/todomvc

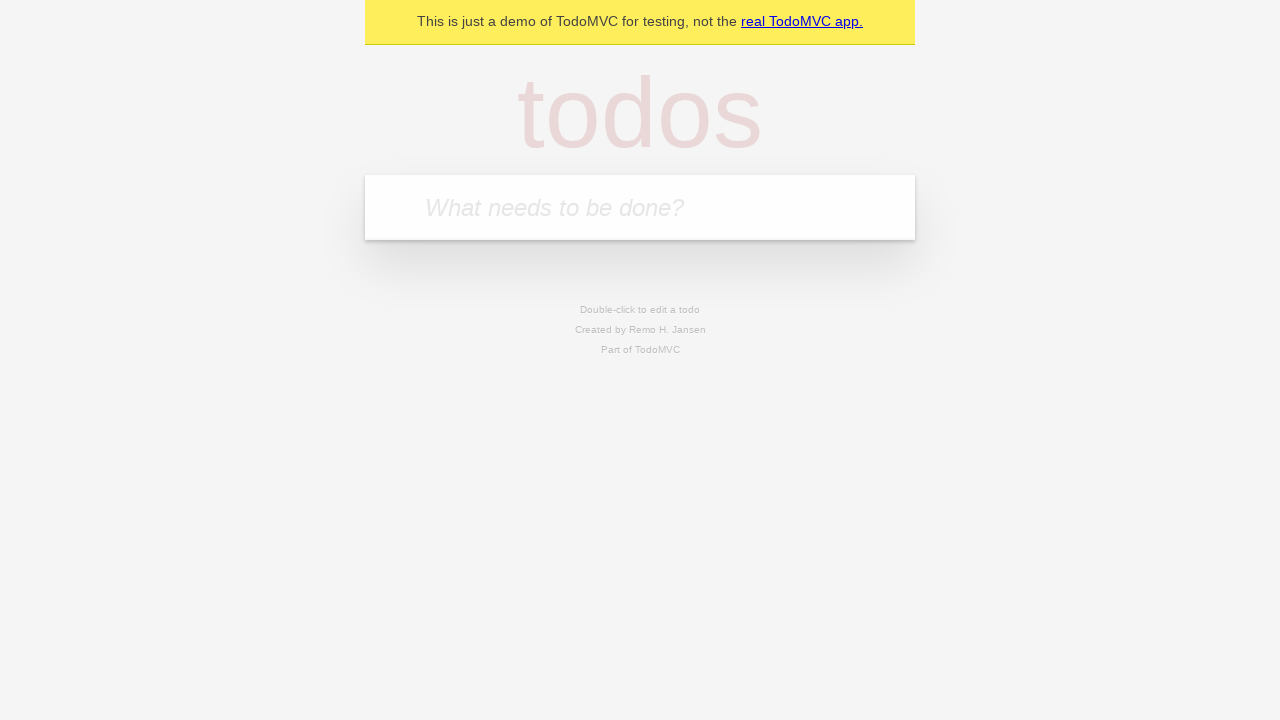

Filled todo input with 'buy some cheese' on internal:attr=[placeholder="What needs to be done?"i]
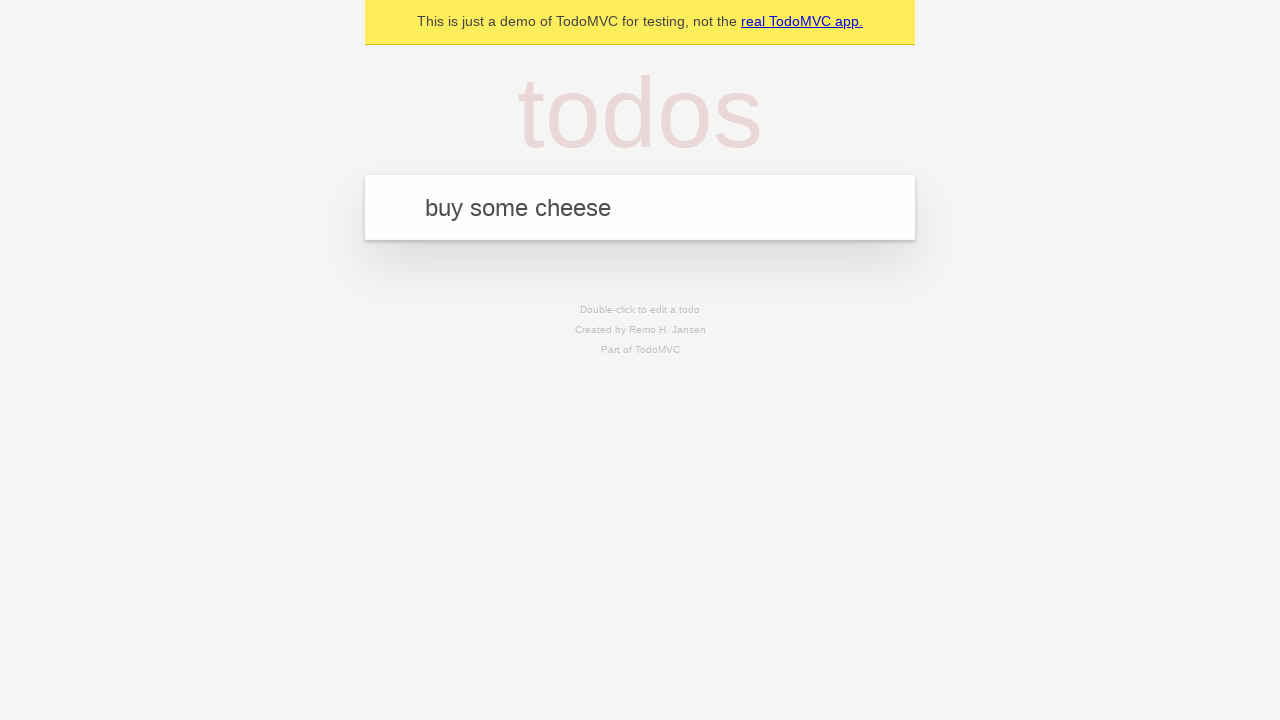

Pressed Enter to create todo 'buy some cheese' on internal:attr=[placeholder="What needs to be done?"i]
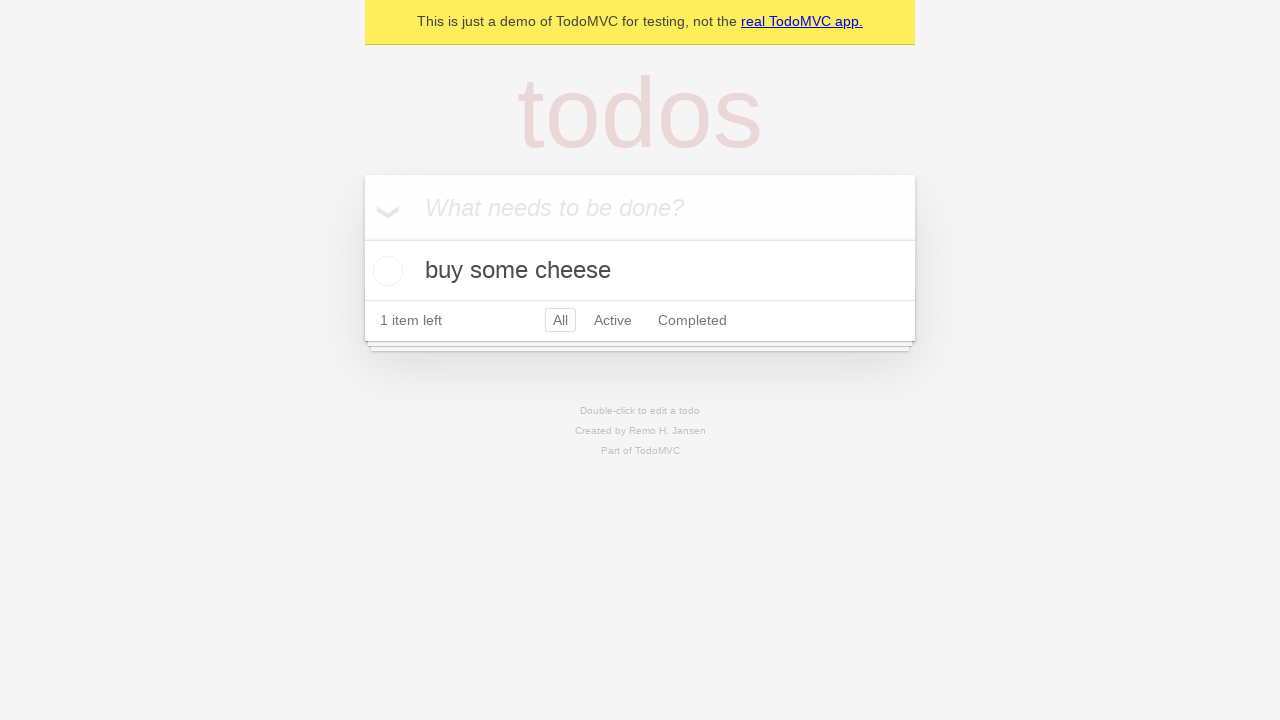

Filled todo input with 'feed the cat' on internal:attr=[placeholder="What needs to be done?"i]
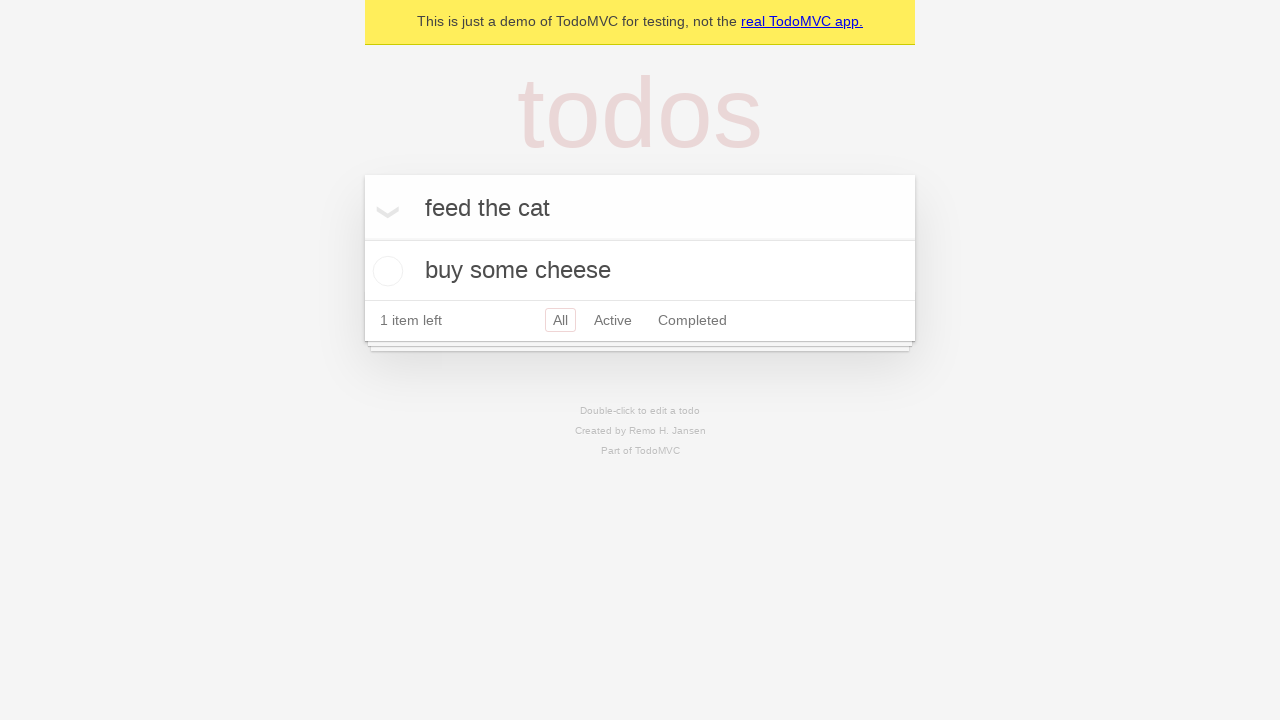

Pressed Enter to create todo 'feed the cat' on internal:attr=[placeholder="What needs to be done?"i]
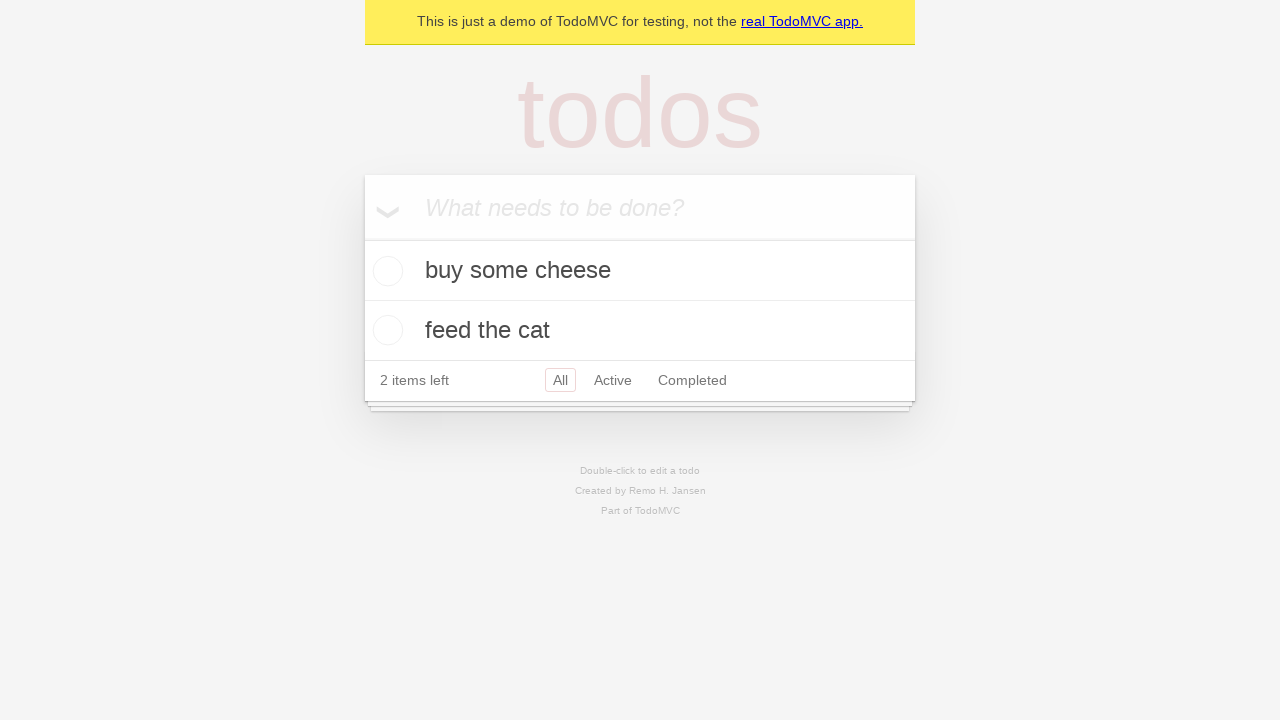

Filled todo input with 'book a doctors appointment' on internal:attr=[placeholder="What needs to be done?"i]
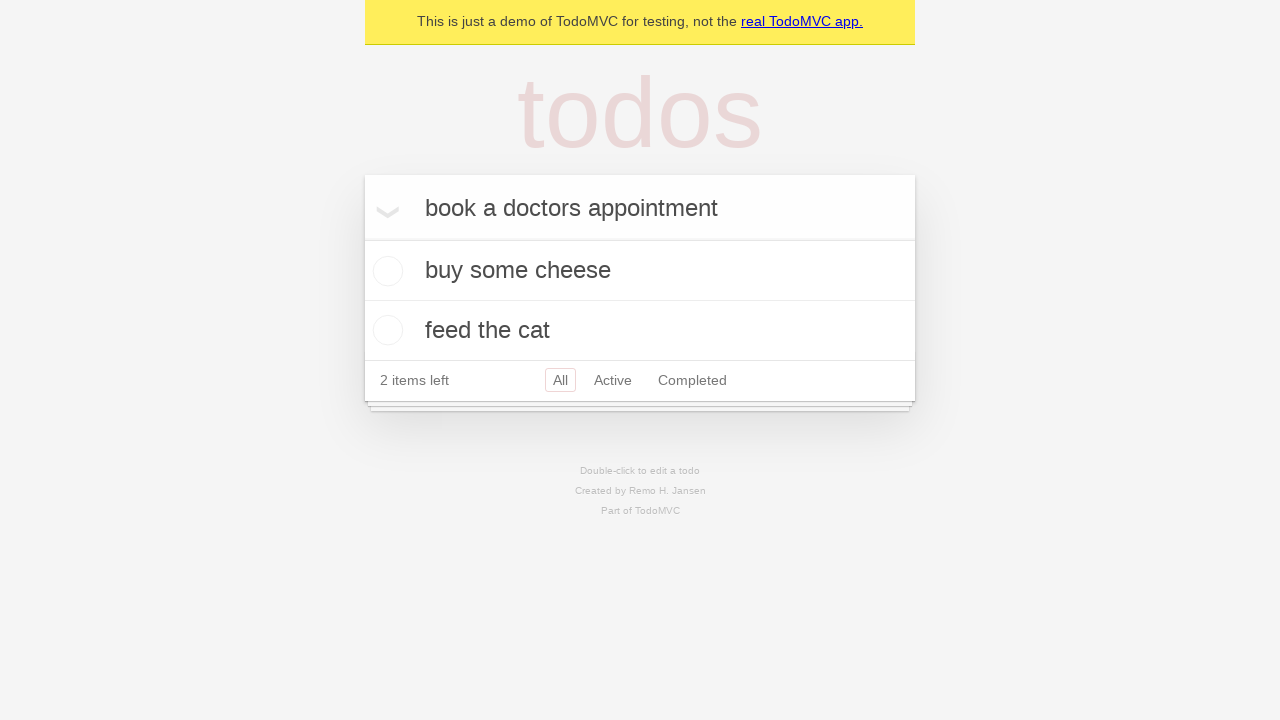

Pressed Enter to create todo 'book a doctors appointment' on internal:attr=[placeholder="What needs to be done?"i]
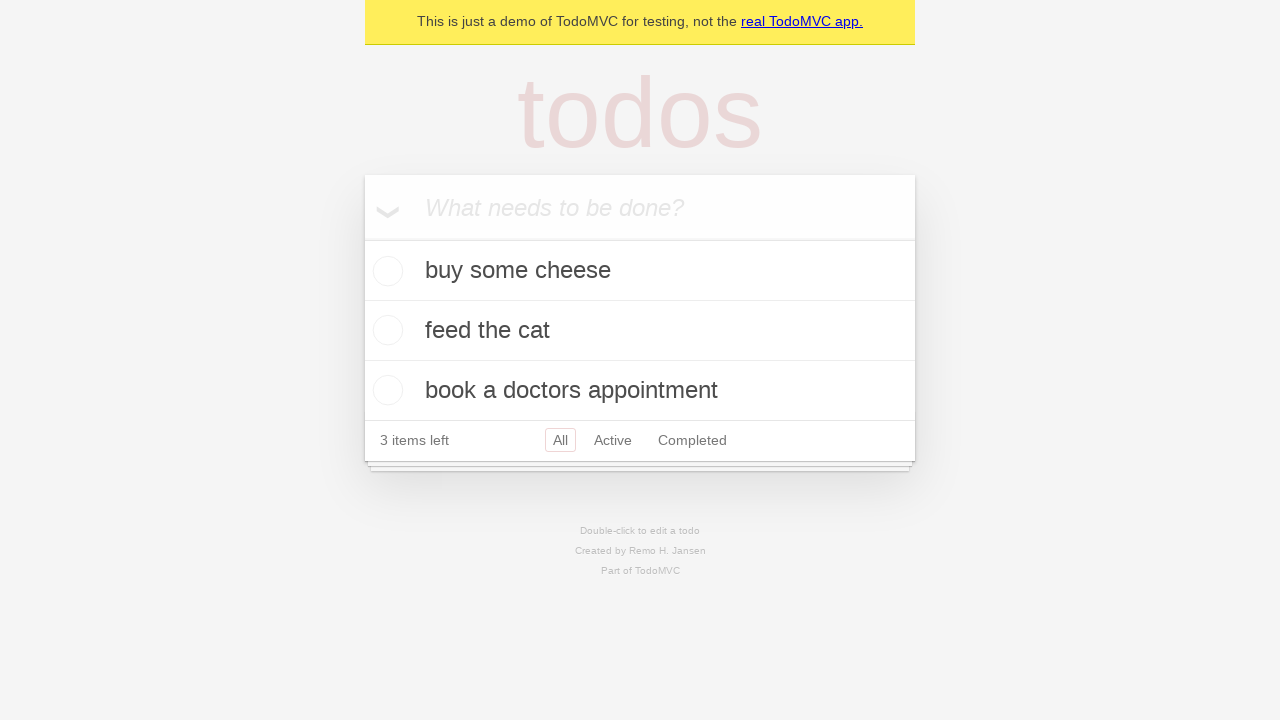

Checked the second todo item at (385, 330) on internal:testid=[data-testid="todo-item"s] >> nth=1 >> internal:role=checkbox
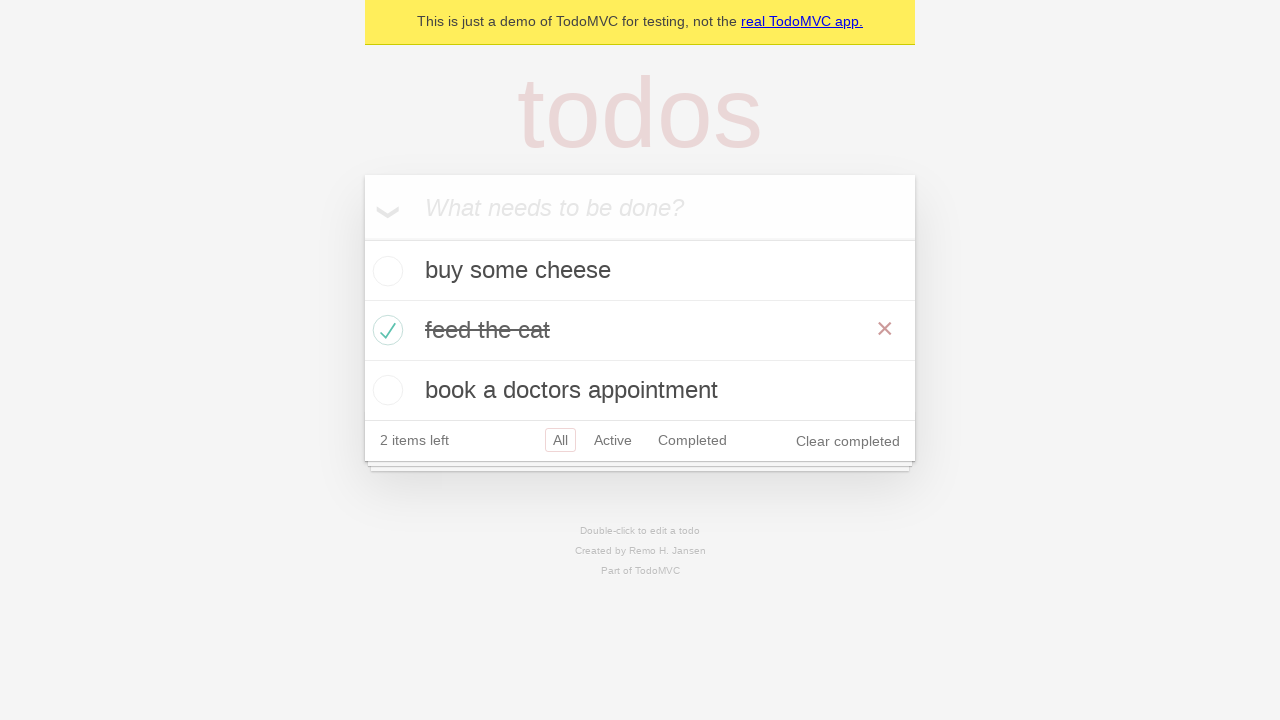

Clicked 'All' filter link at (560, 440) on internal:role=link[name="All"i]
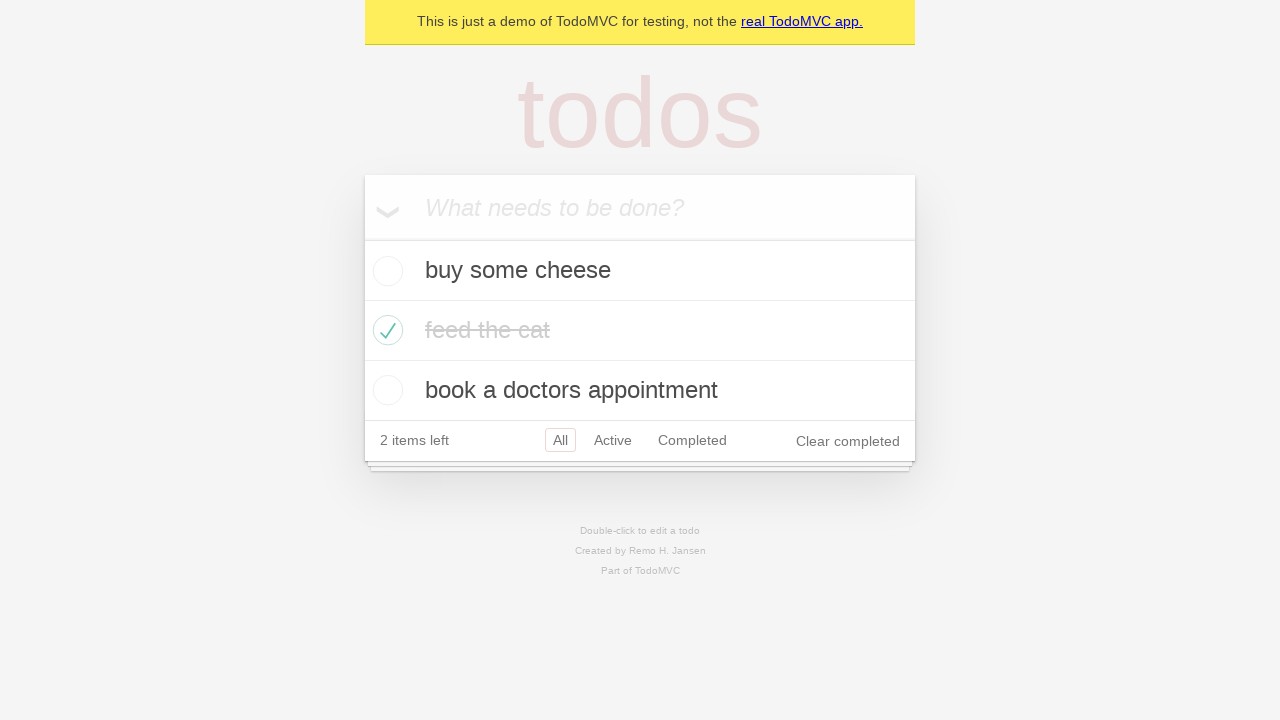

Clicked 'Active' filter link at (613, 440) on internal:role=link[name="Active"i]
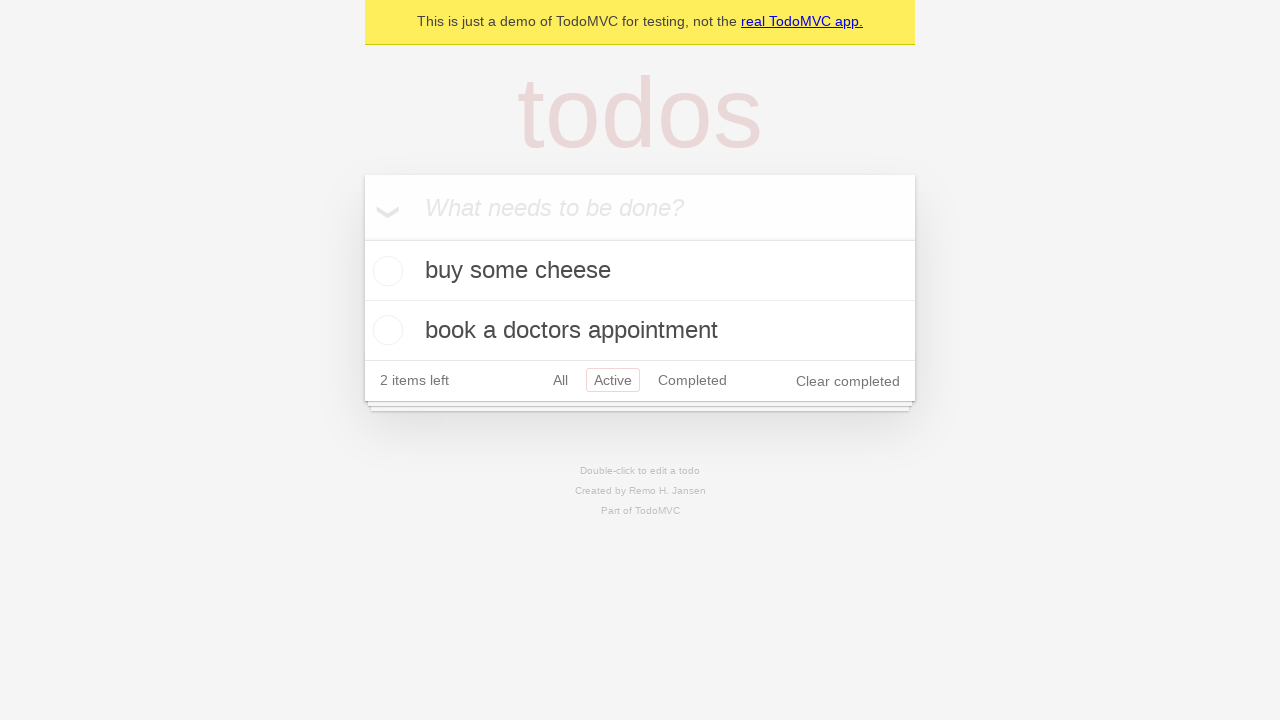

Clicked 'Completed' filter link at (692, 380) on internal:role=link[name="Completed"i]
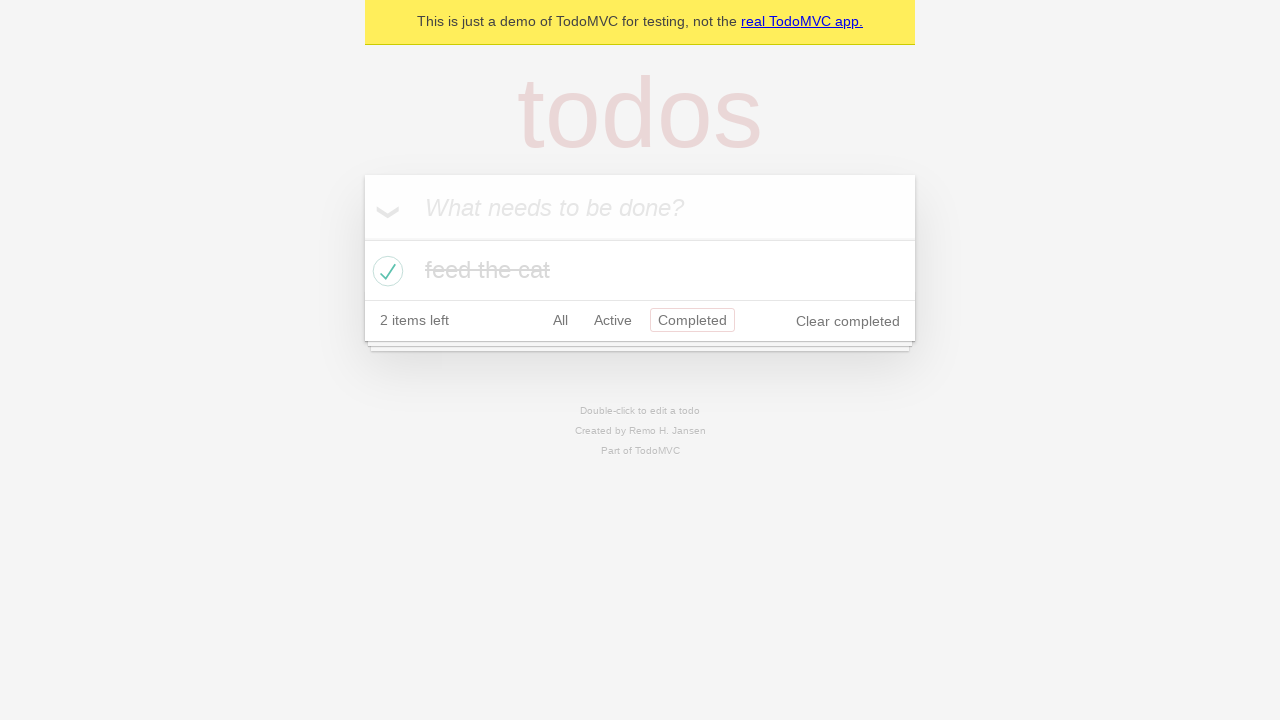

Navigated back to 'Active' filter view
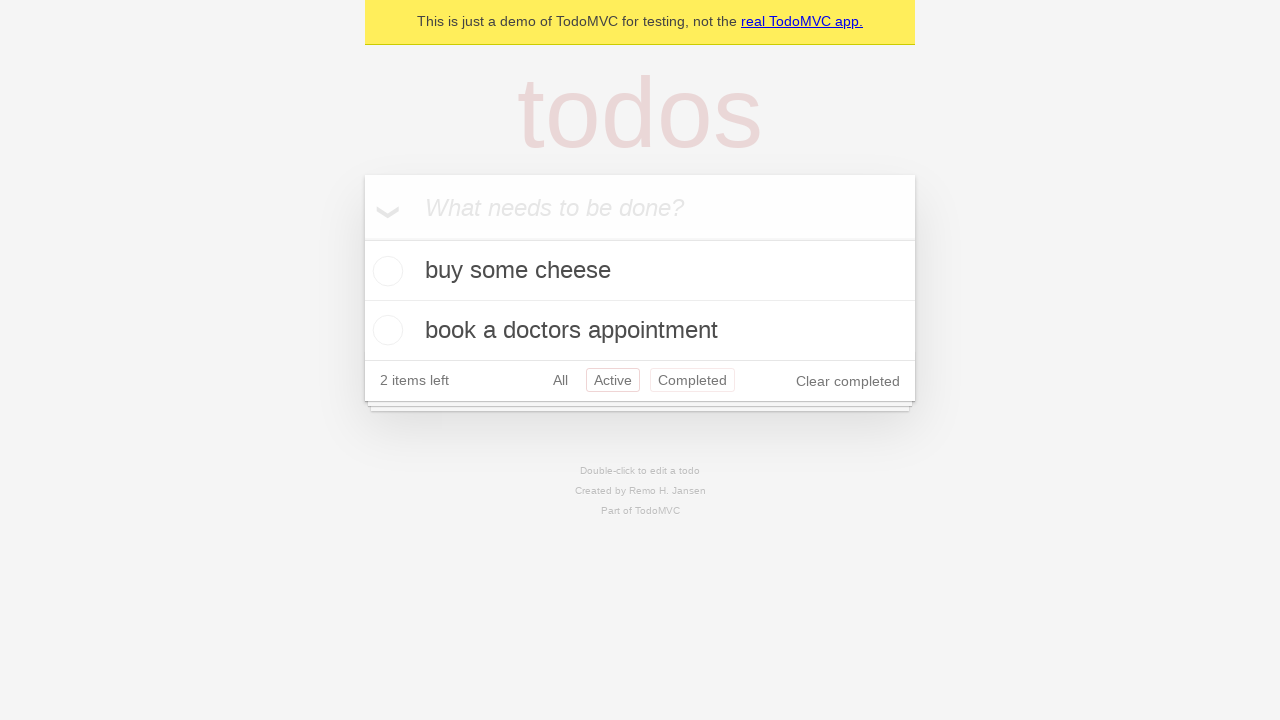

Navigated back to 'All' filter view
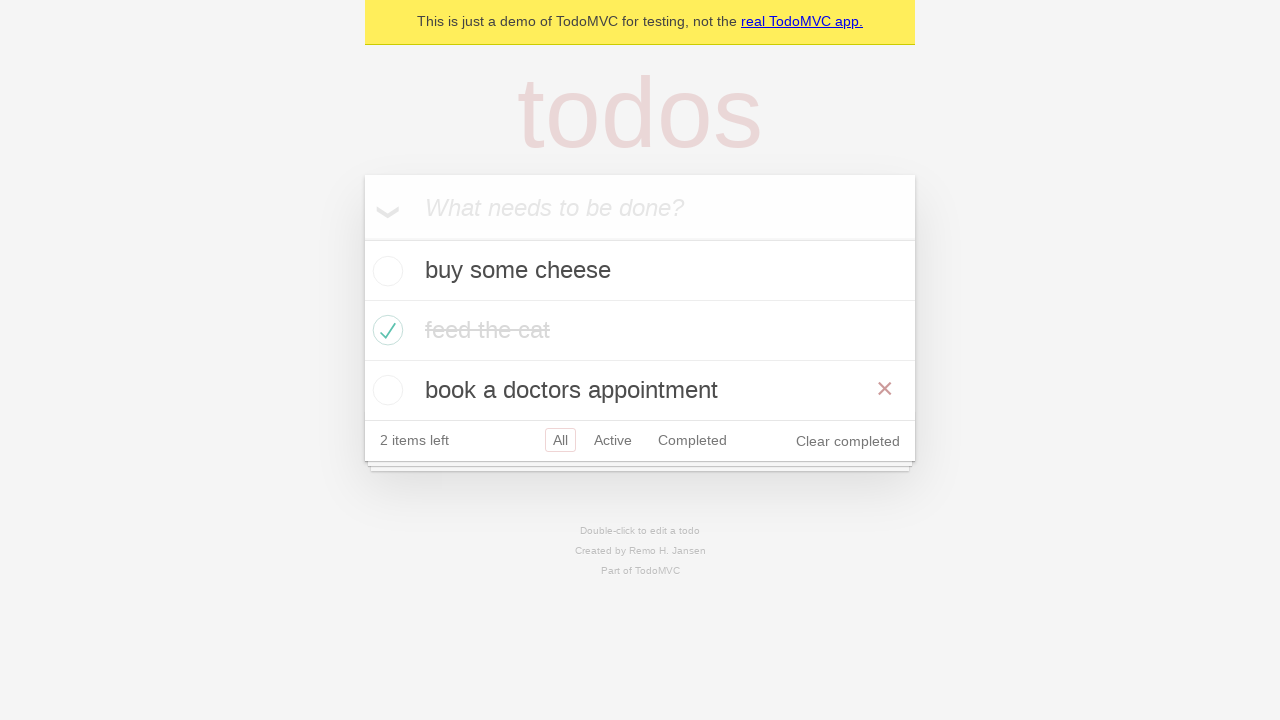

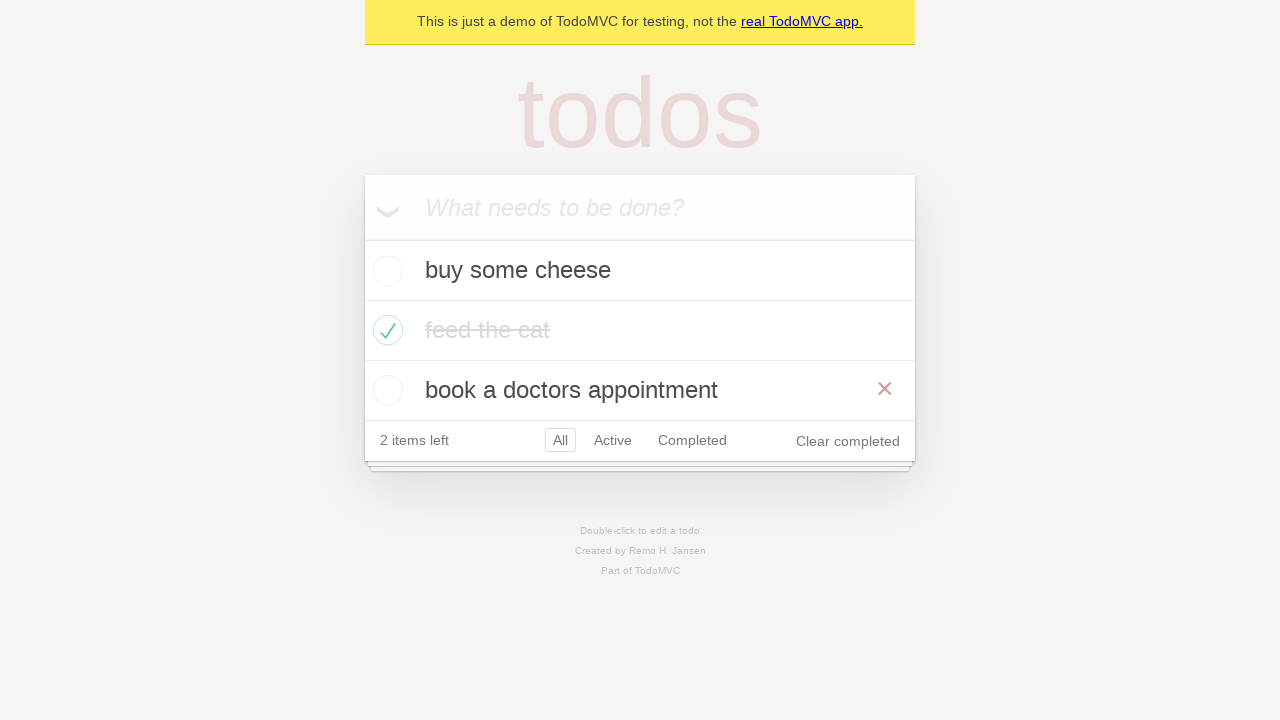